Tests that the todo counter displays the current number of items as items are added

Starting URL: https://demo.playwright.dev/todomvc

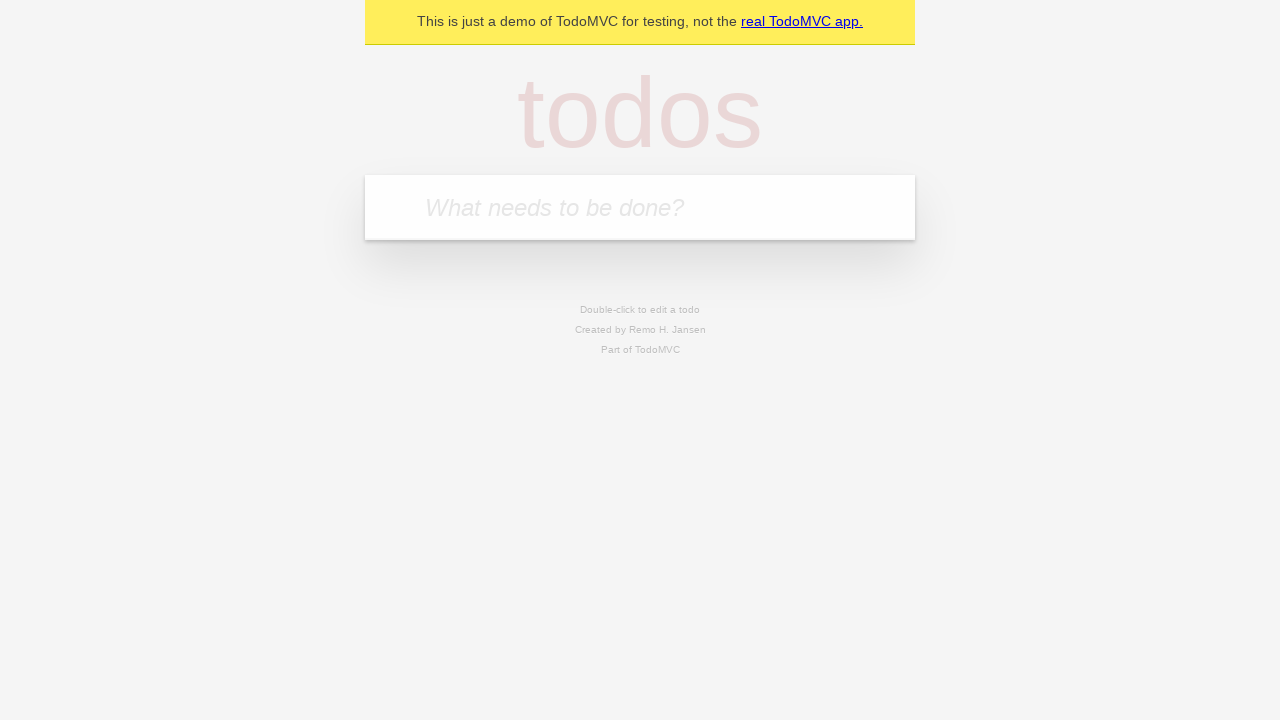

Located the todo input field
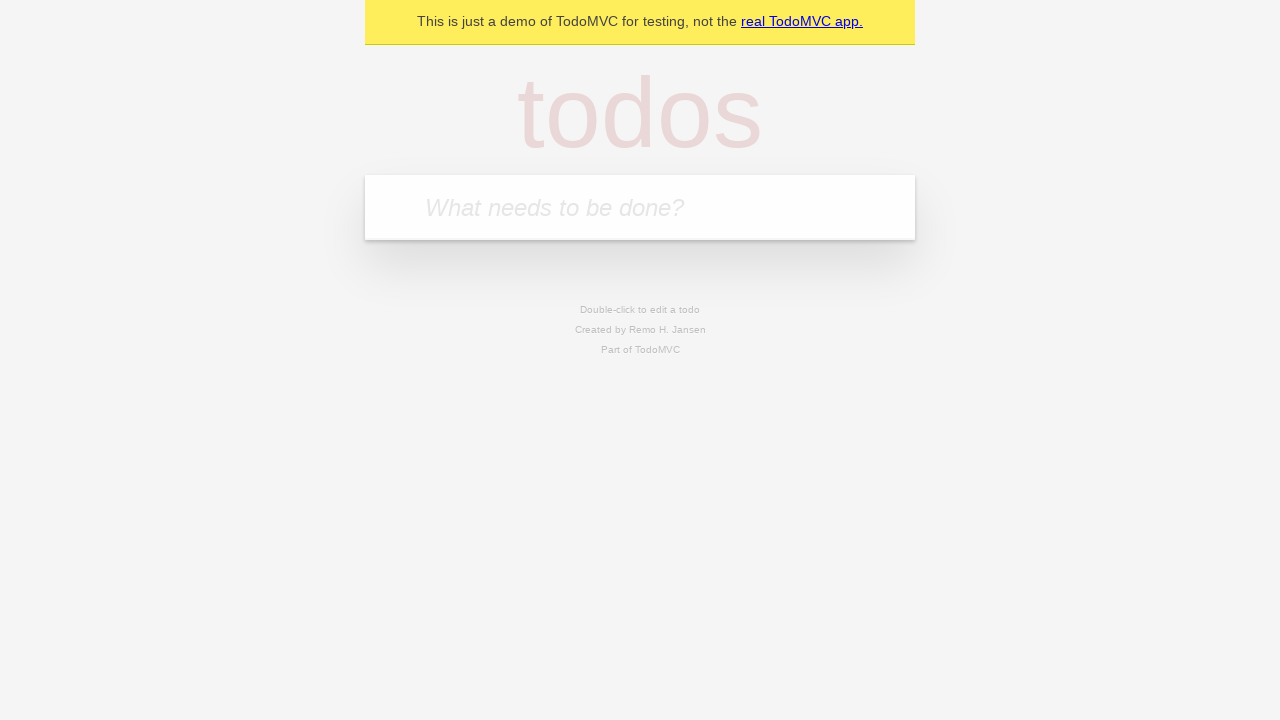

Filled todo input with 'buy some cheese' on internal:attr=[placeholder="What needs to be done?"i]
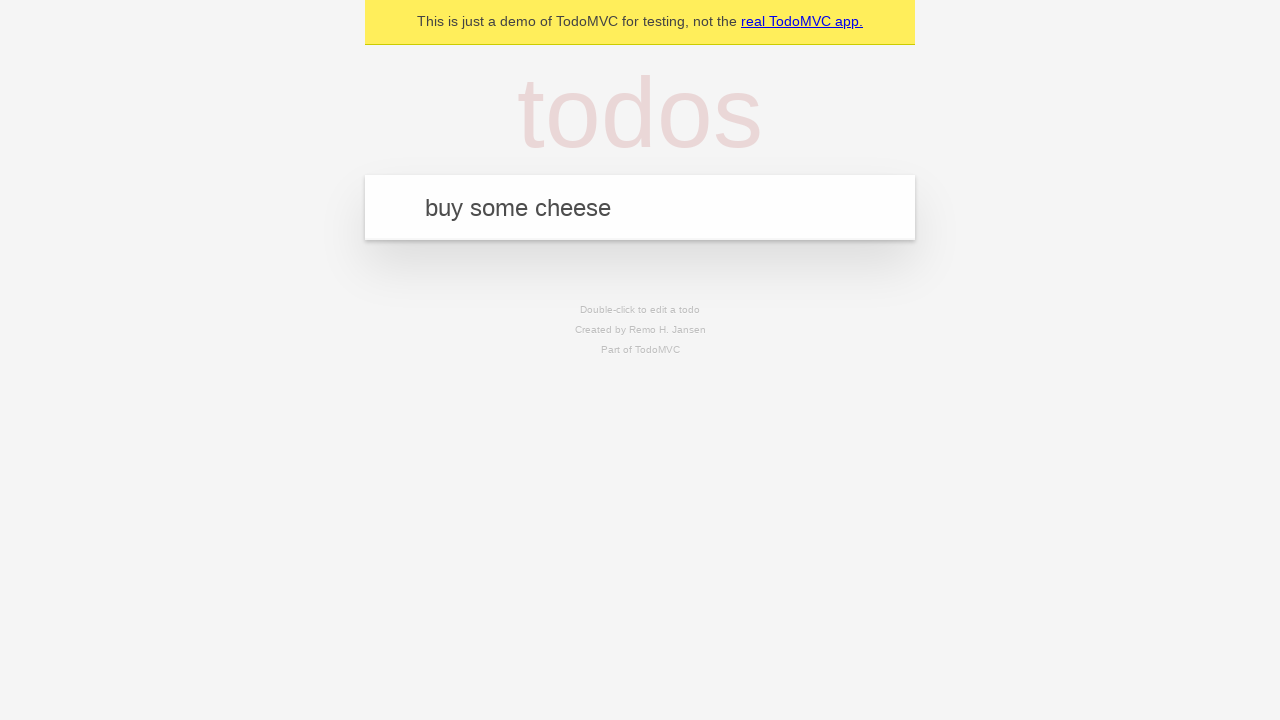

Pressed Enter to add first todo item on internal:attr=[placeholder="What needs to be done?"i]
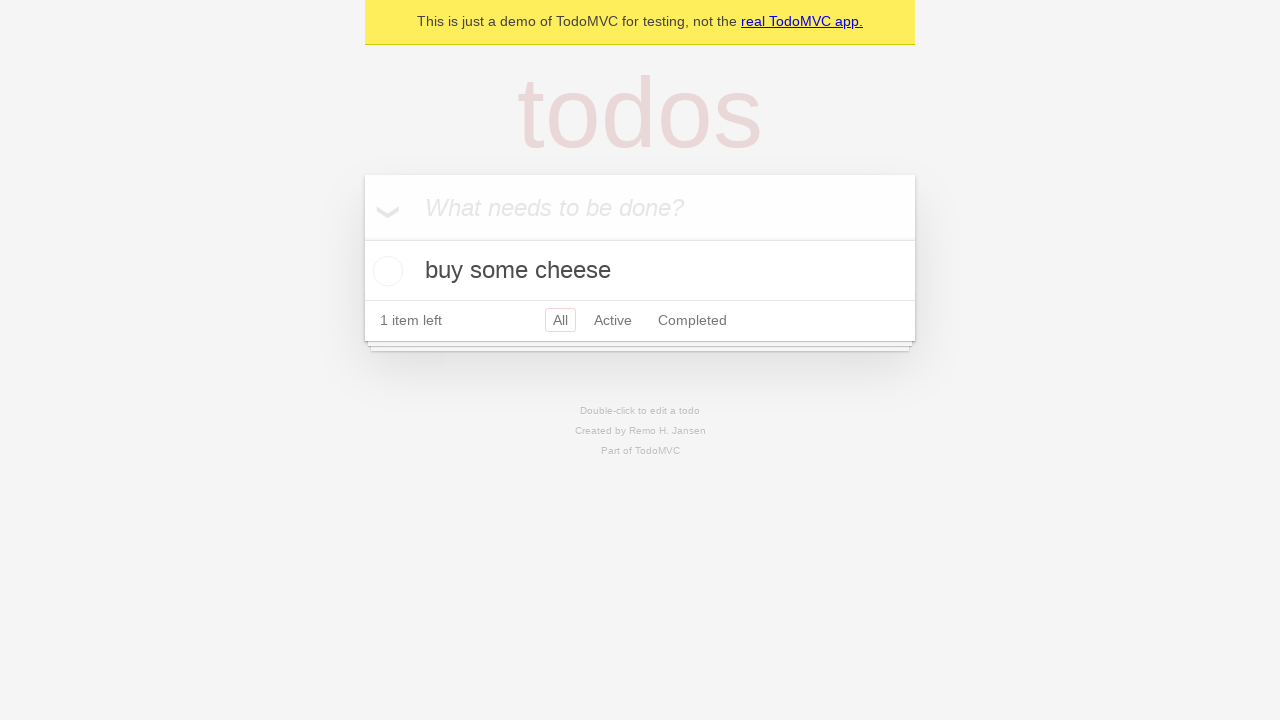

Todo counter element loaded after adding first item
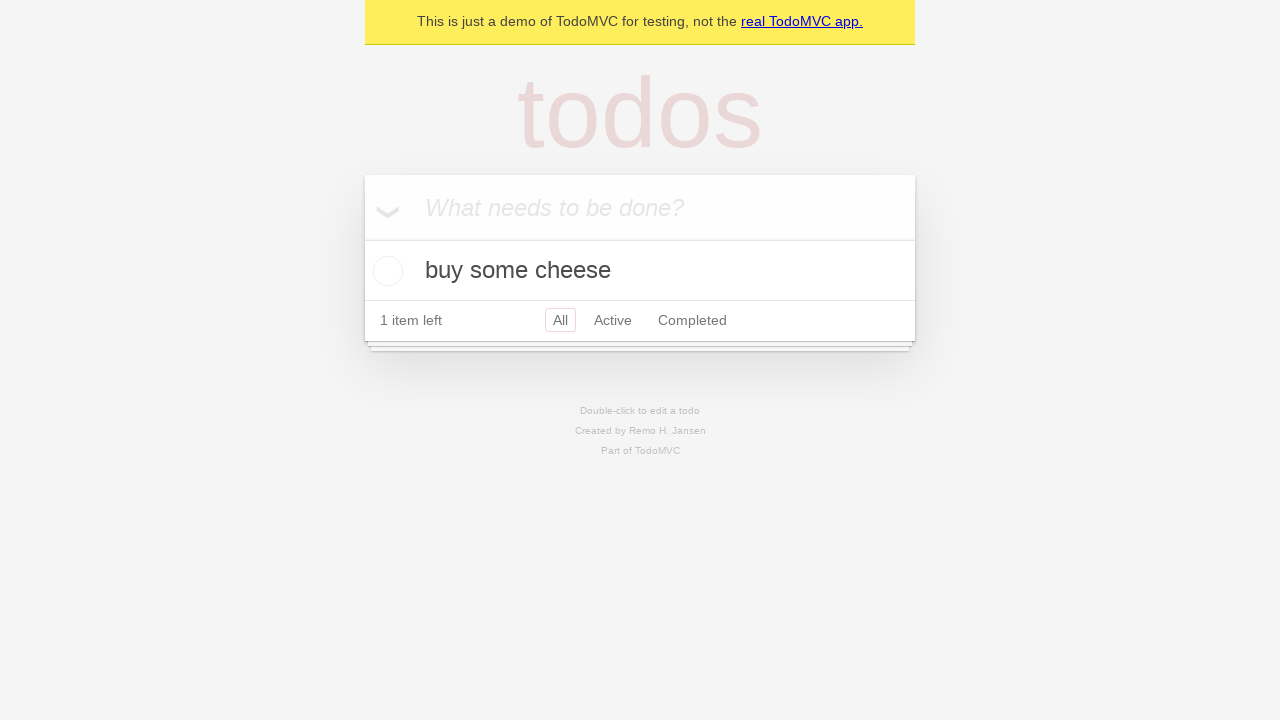

Filled todo input with 'feed the cat' on internal:attr=[placeholder="What needs to be done?"i]
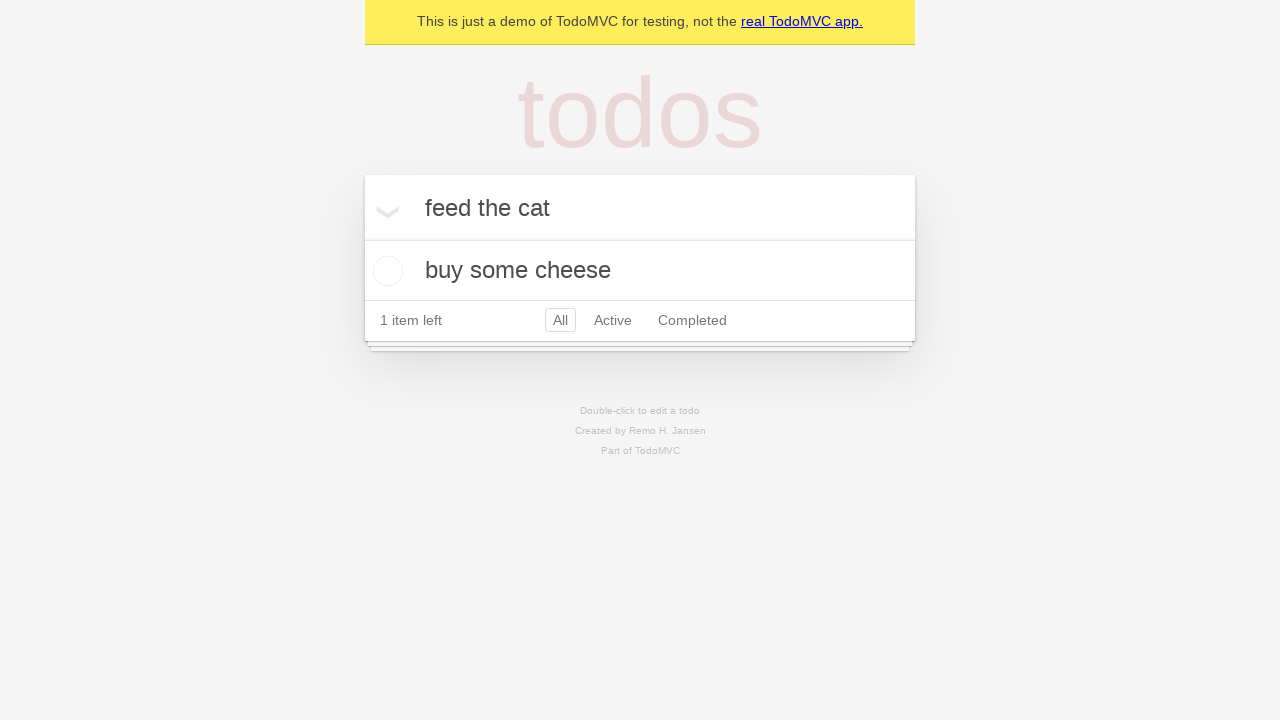

Pressed Enter to add second todo item on internal:attr=[placeholder="What needs to be done?"i]
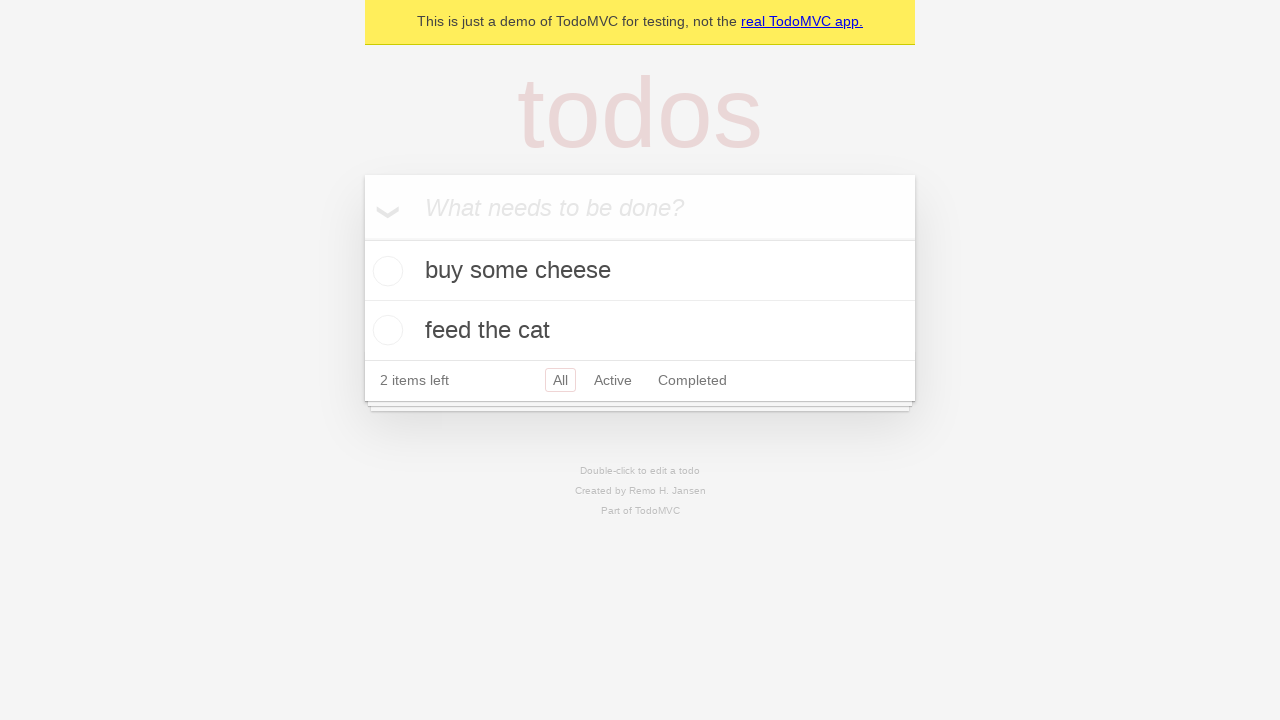

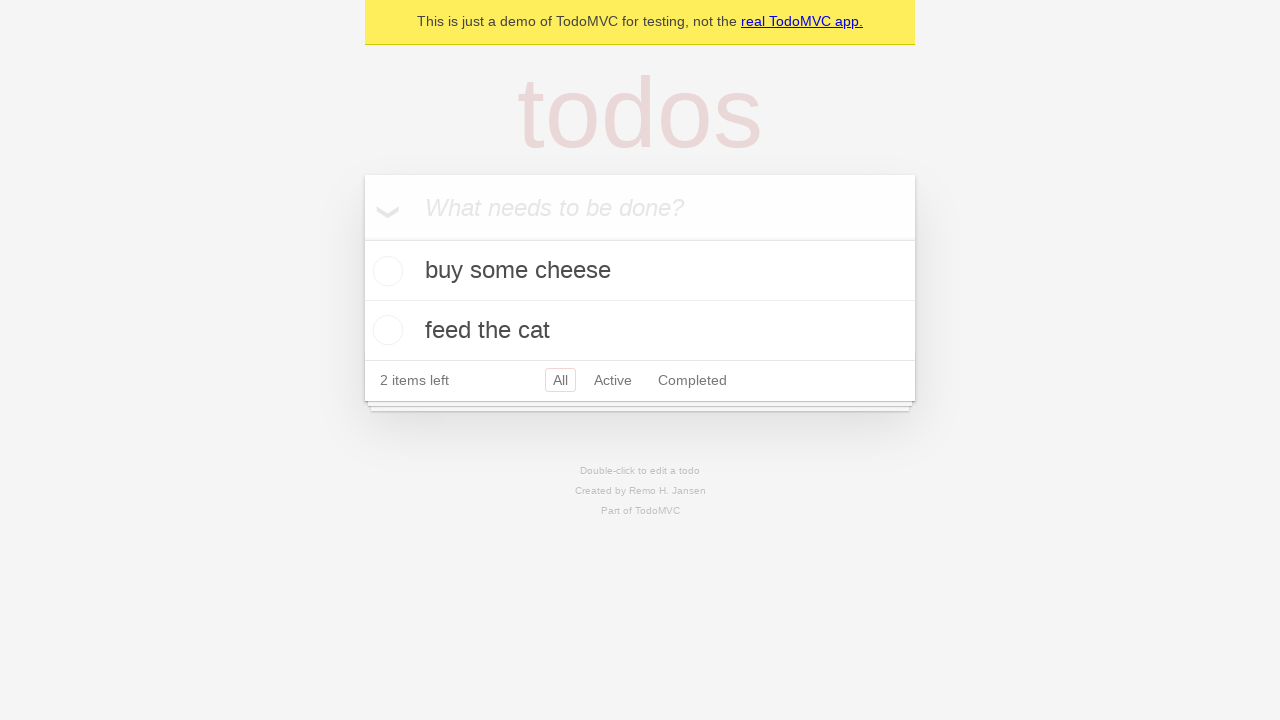